Tests that registration fails when password has no lowercase characters.

Starting URL: https://anatoly-karpovich.github.io/demo-login-form/

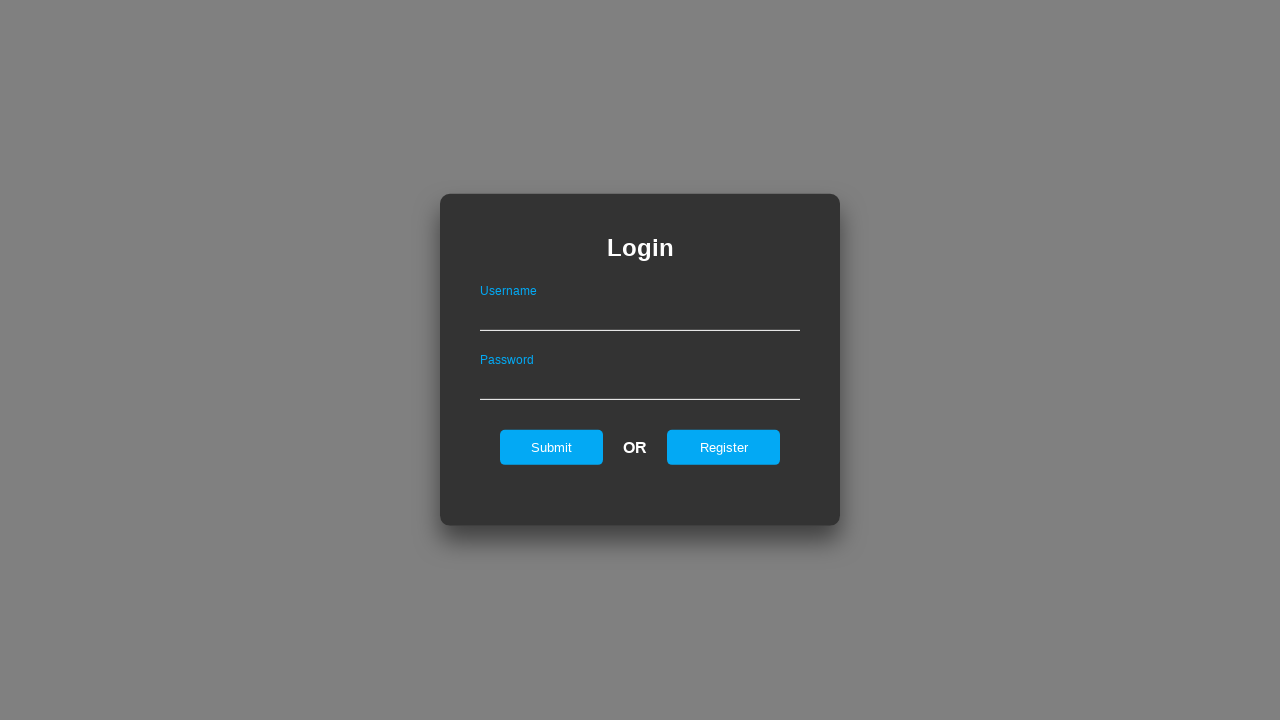

Clicked register link to navigate to registration form at (724, 447) on #registerOnLogin
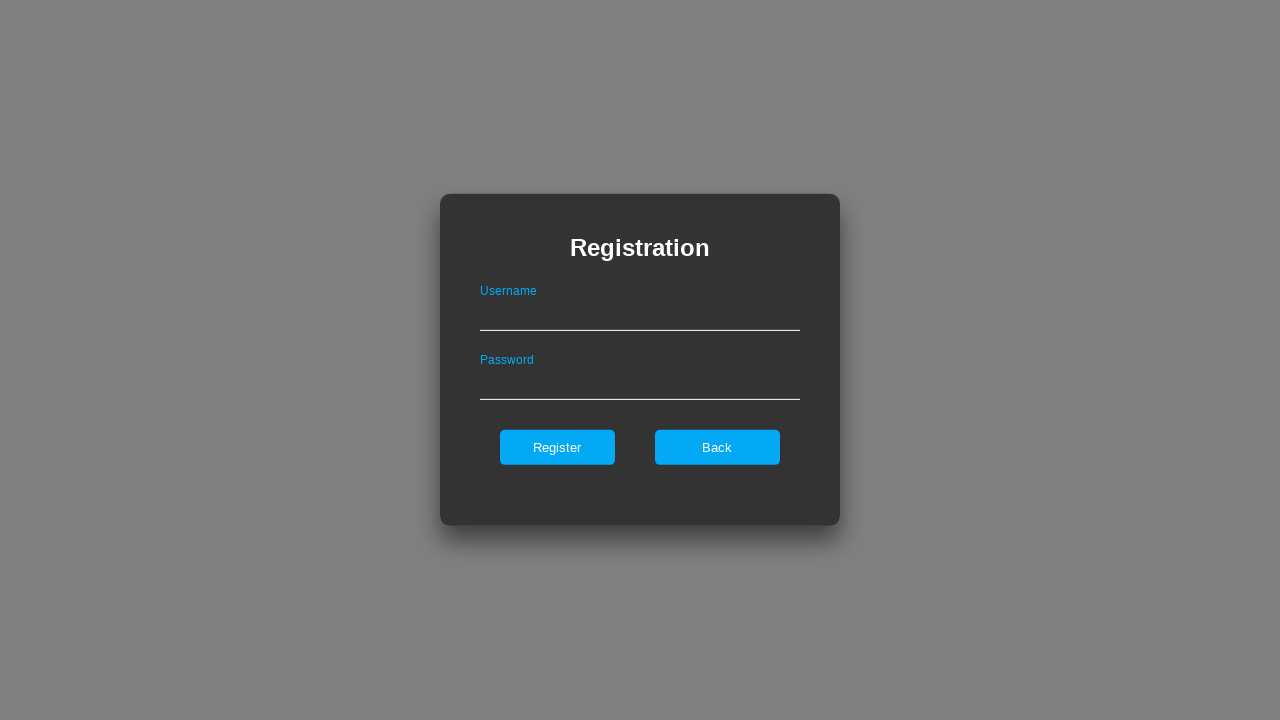

Filled username field with 'test' on #userNameOnRegister
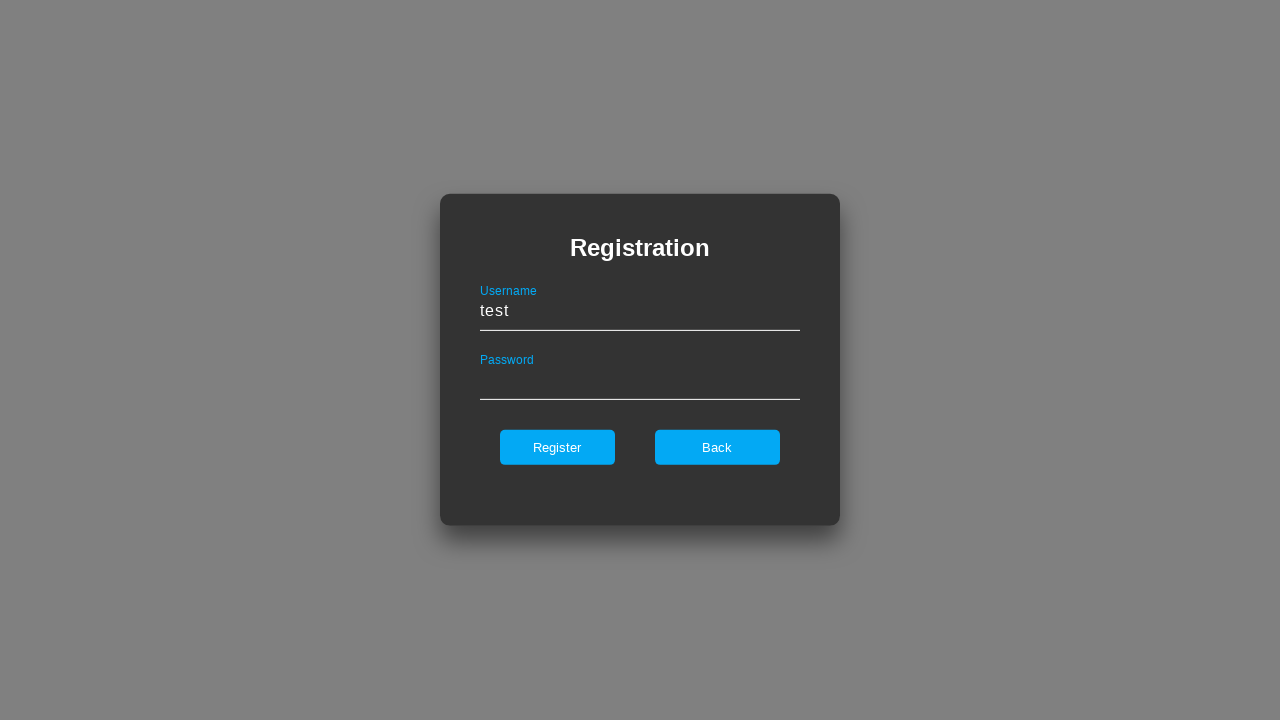

Filled password field with '111111QQ' (no lowercase characters) on #passwordOnRegister
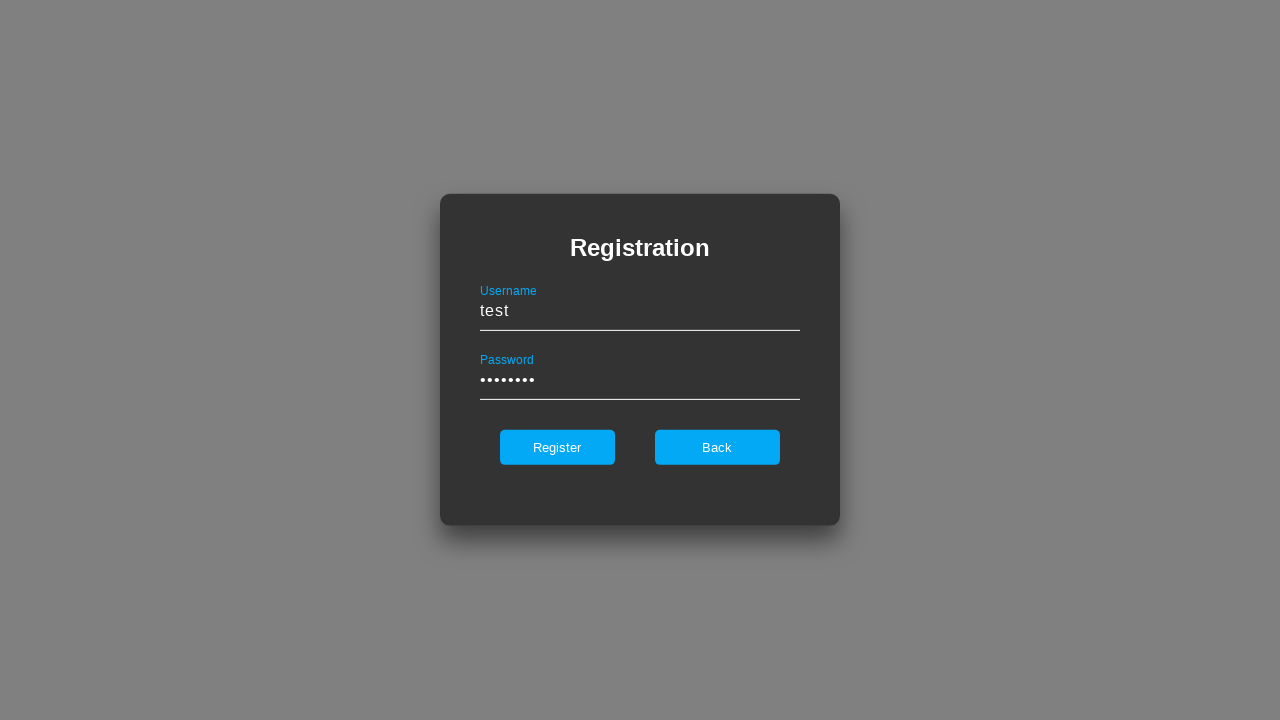

Clicked register button to attempt registration at (557, 447) on #register
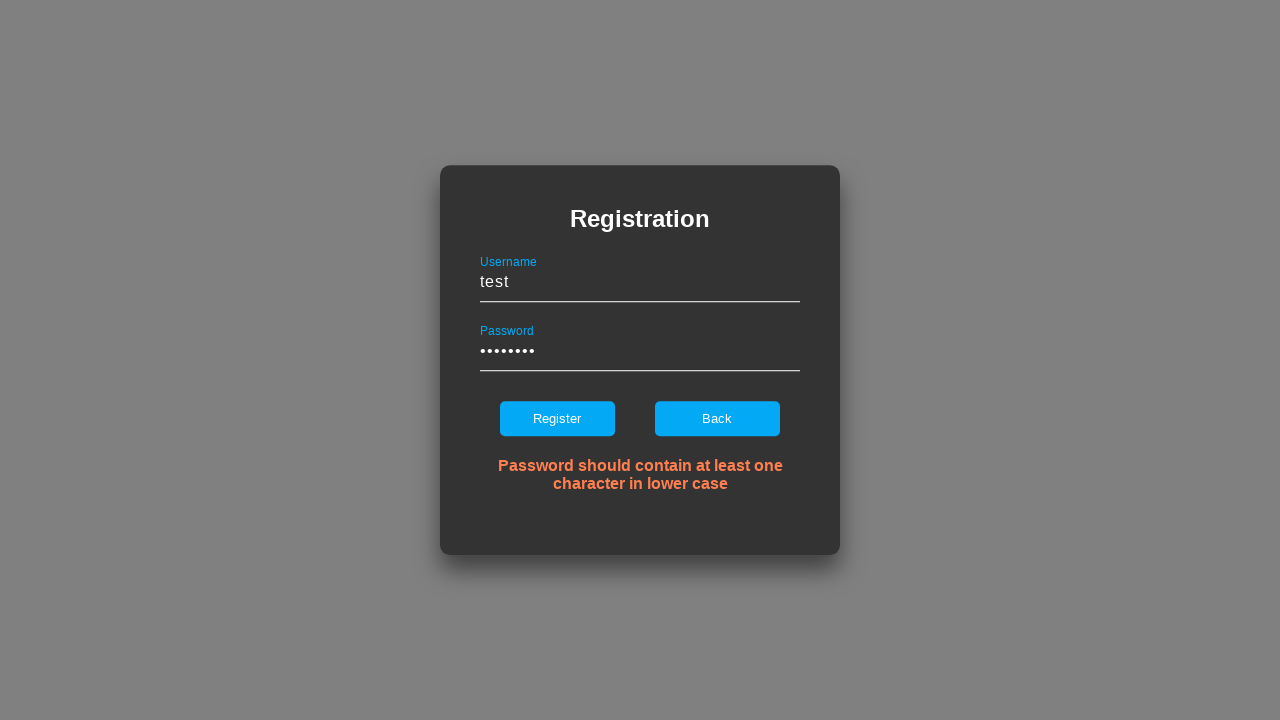

Error message displayed - registration failed as expected due to missing lowercase characters
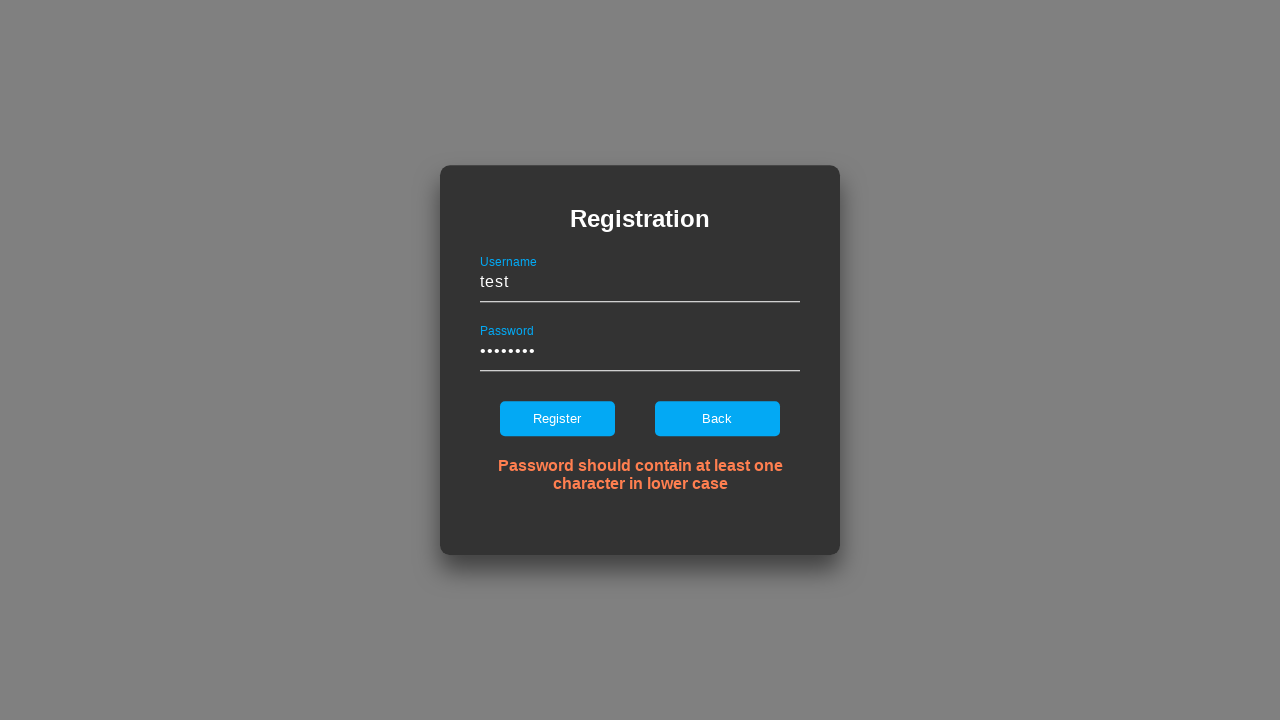

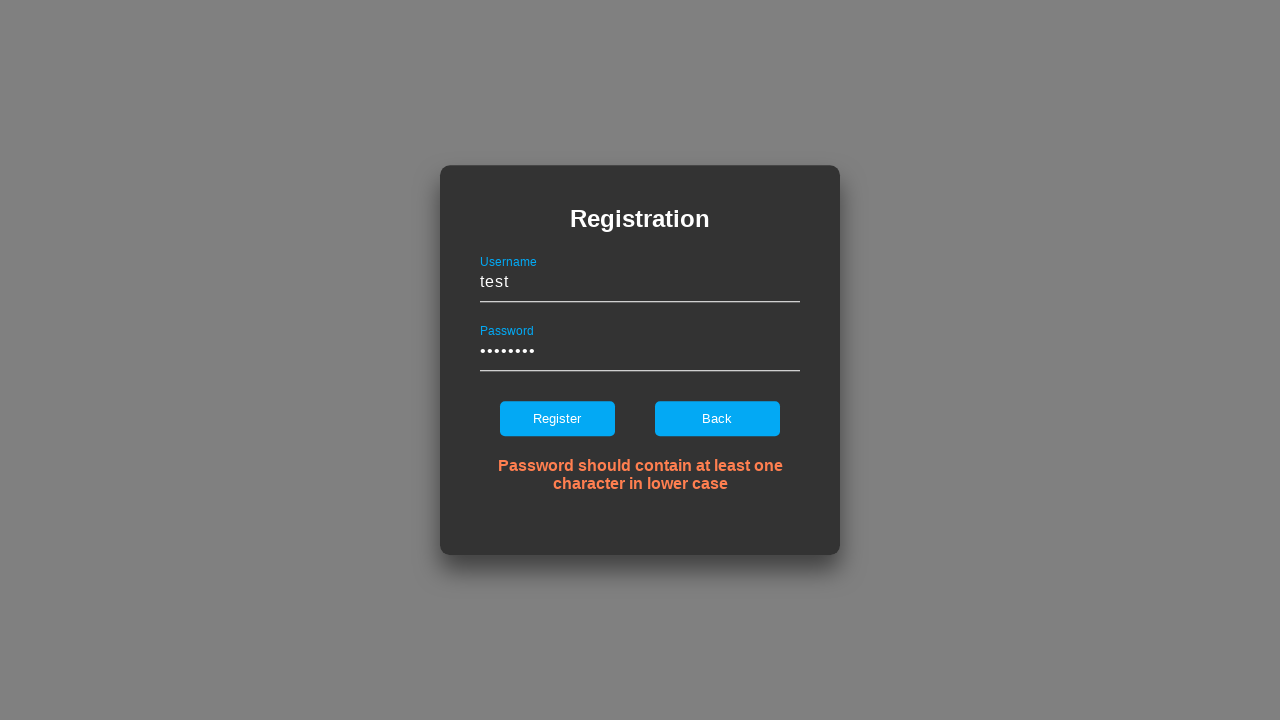